Tests a math challenge form by reading a value from the page, calculating a mathematical result using logarithm and sine functions, filling in the answer, checking a checkbox, selecting a radio button, and submitting the form.

Starting URL: http://suninjuly.github.io/math.html

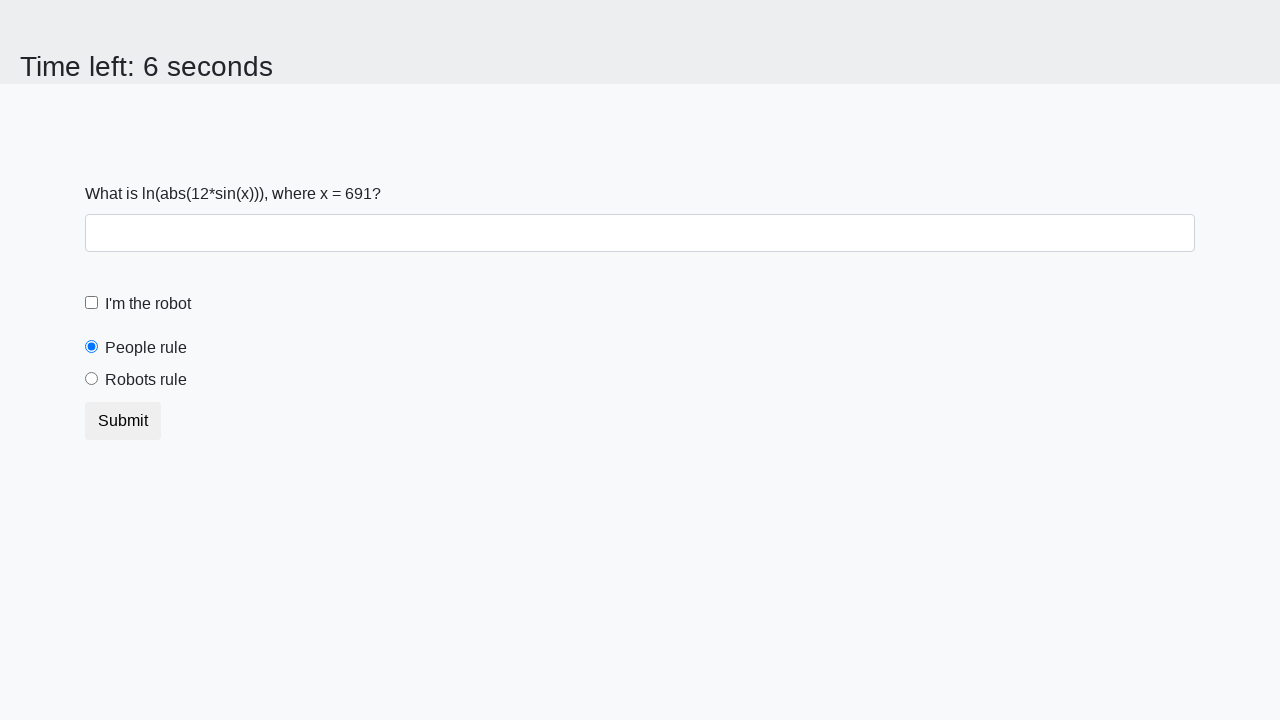

Retrieved x value from #input_value element
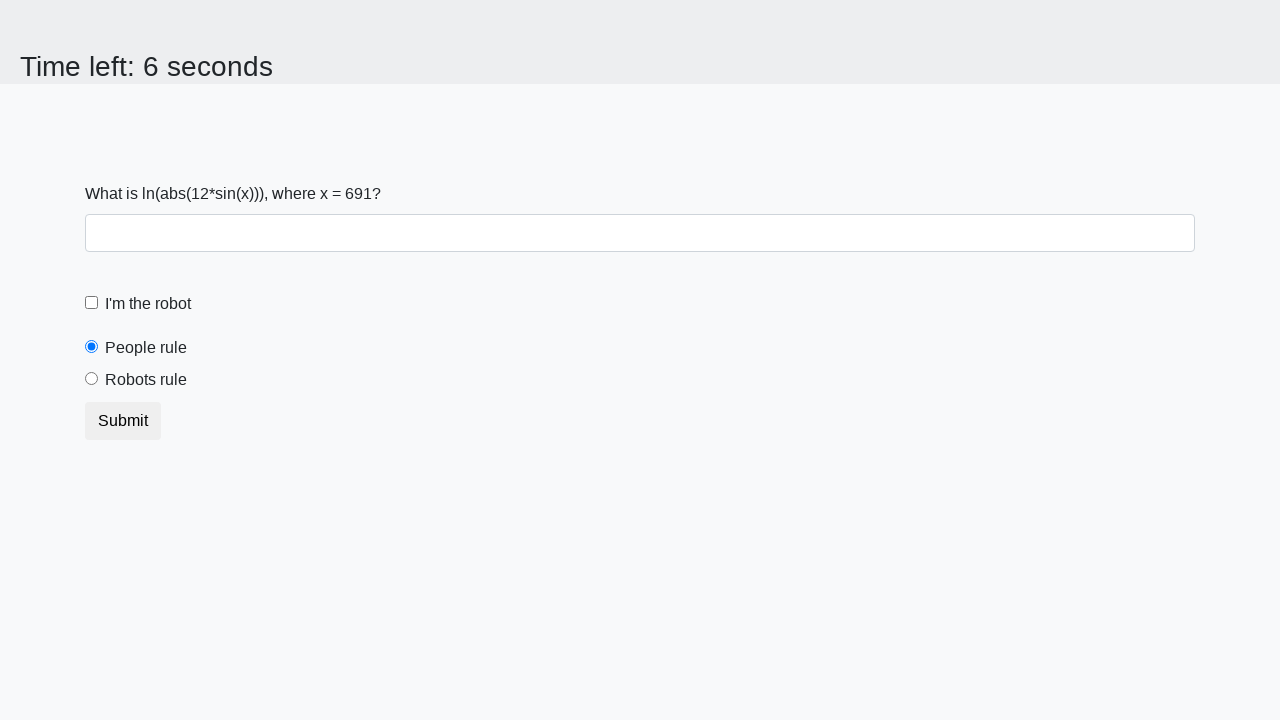

Calculated mathematical result using logarithm and sine functions
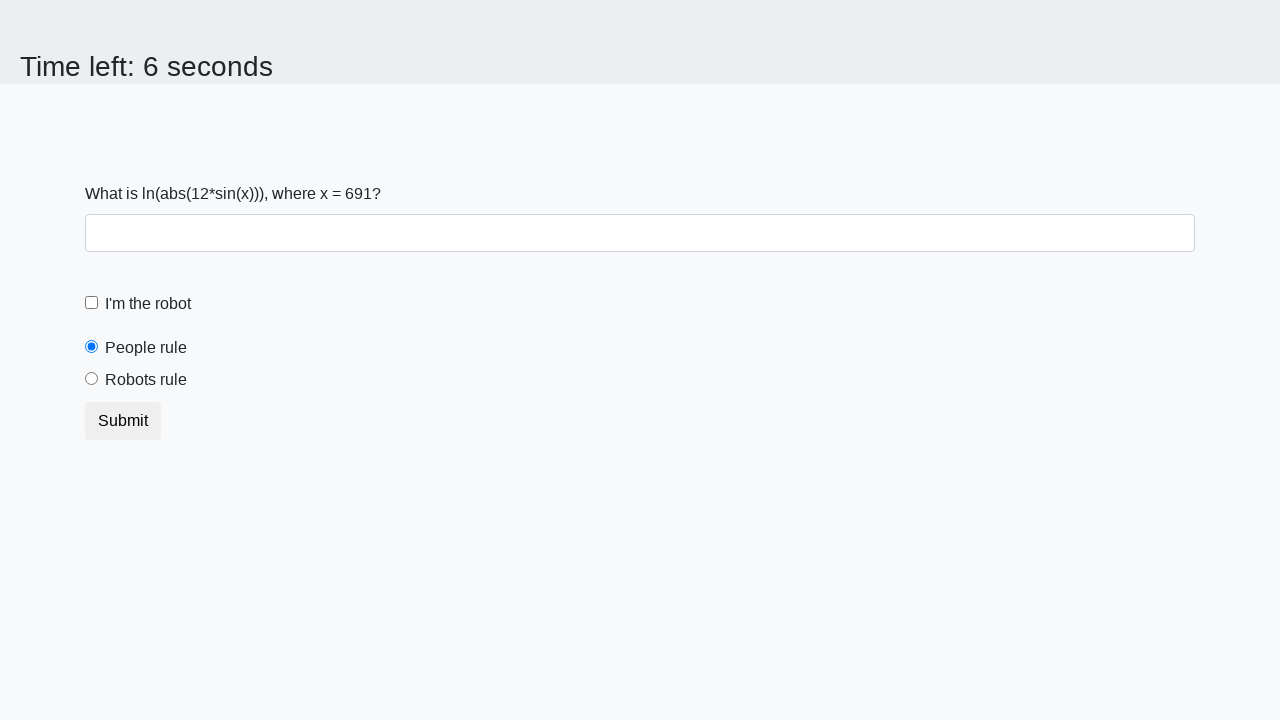

Filled answer field with calculated value on #answer
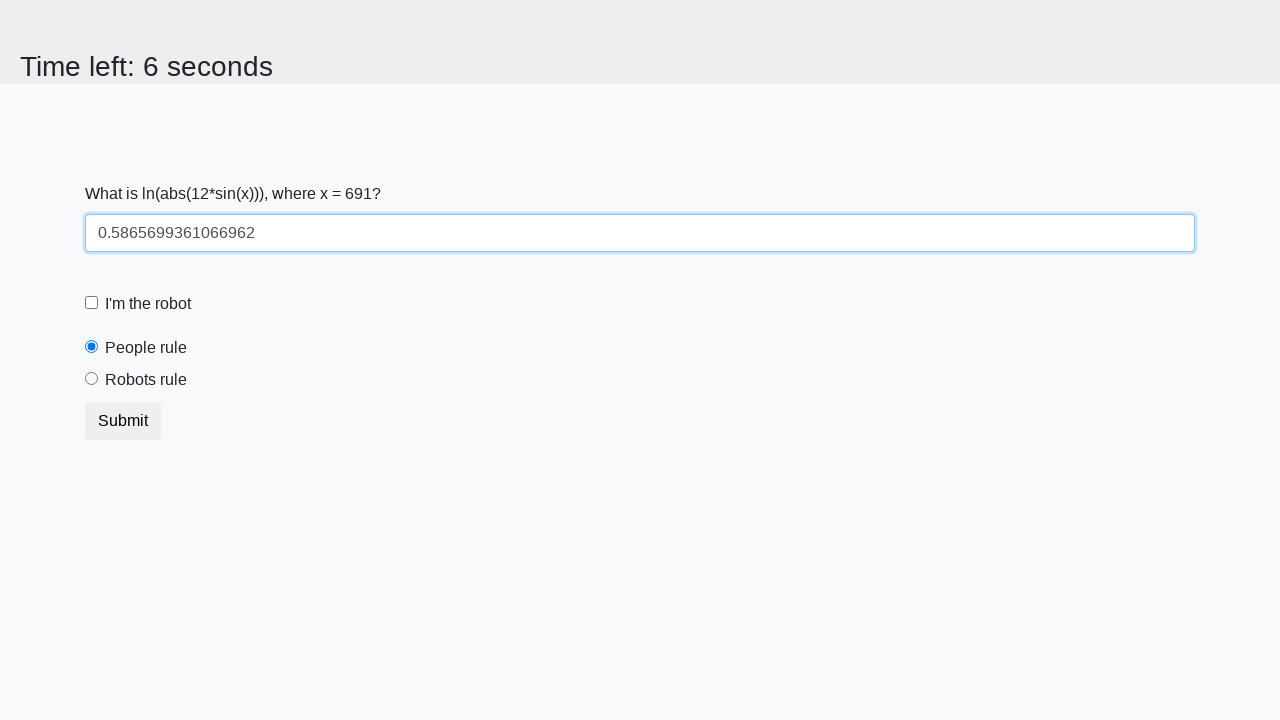

Checked the robot checkbox at (92, 303) on #robotCheckbox
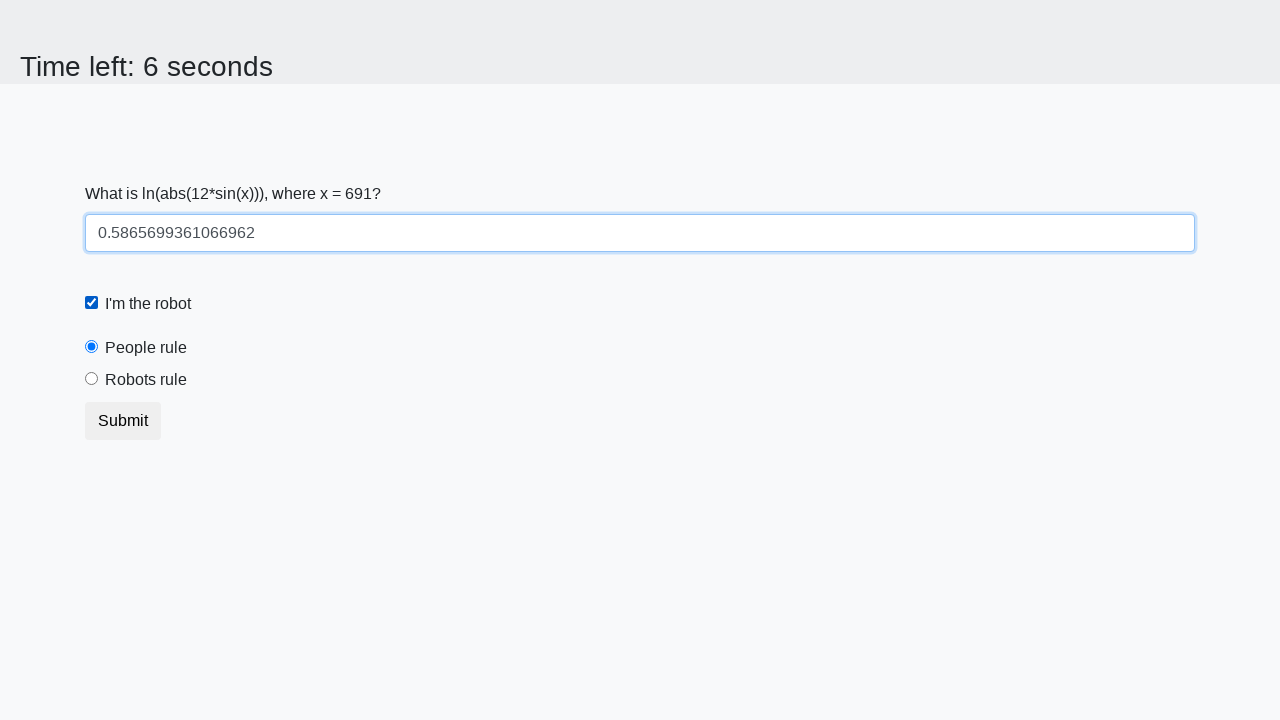

Selected the robots rule radio button at (92, 379) on #robotsRule
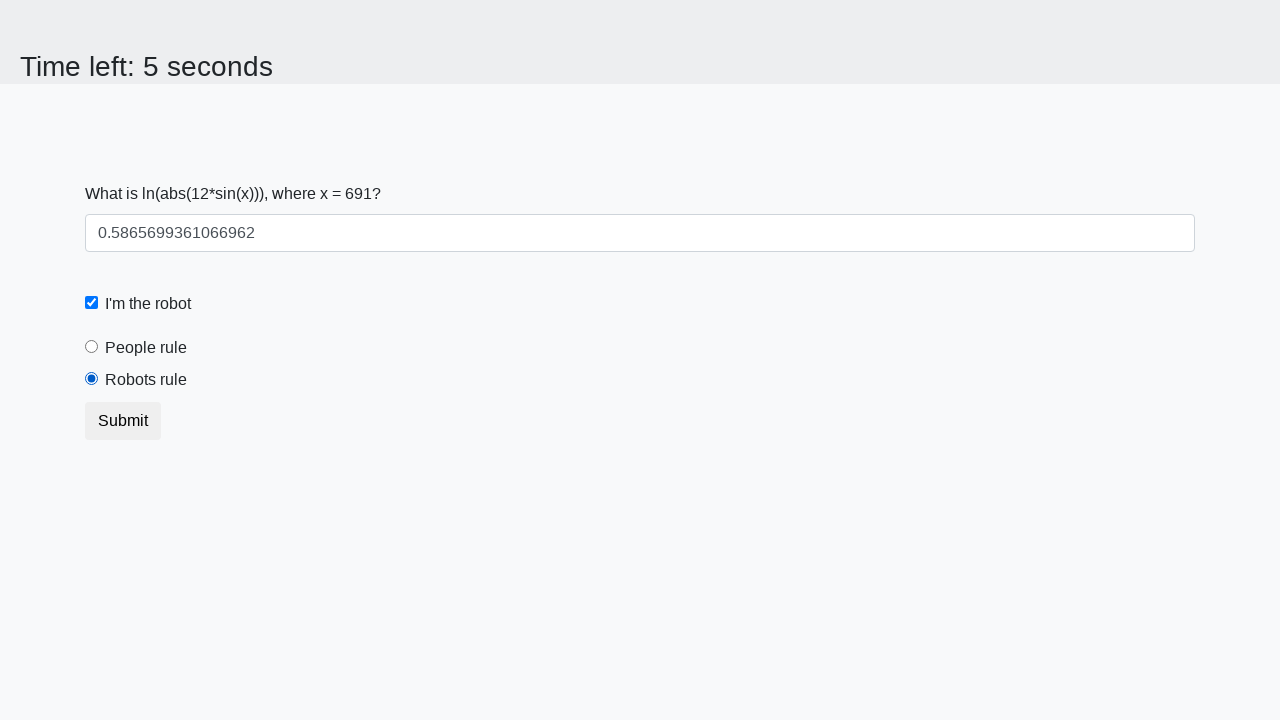

Clicked the submit button to complete form submission at (123, 421) on button
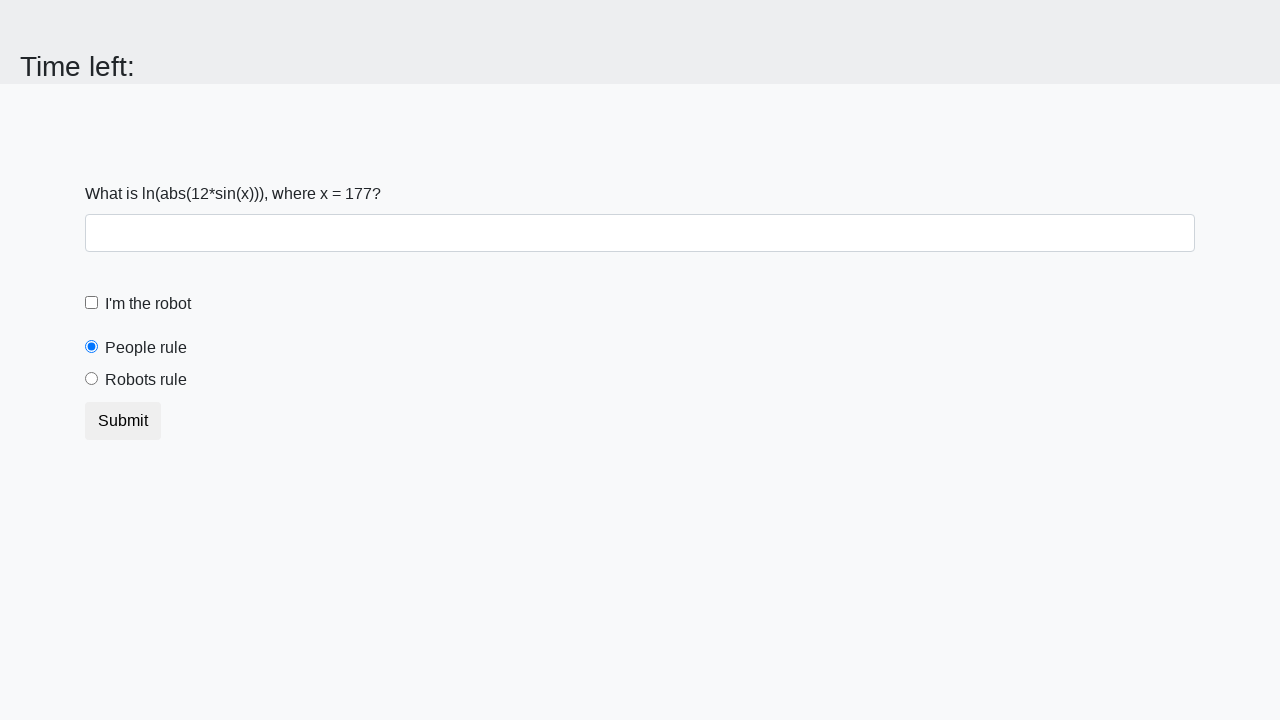

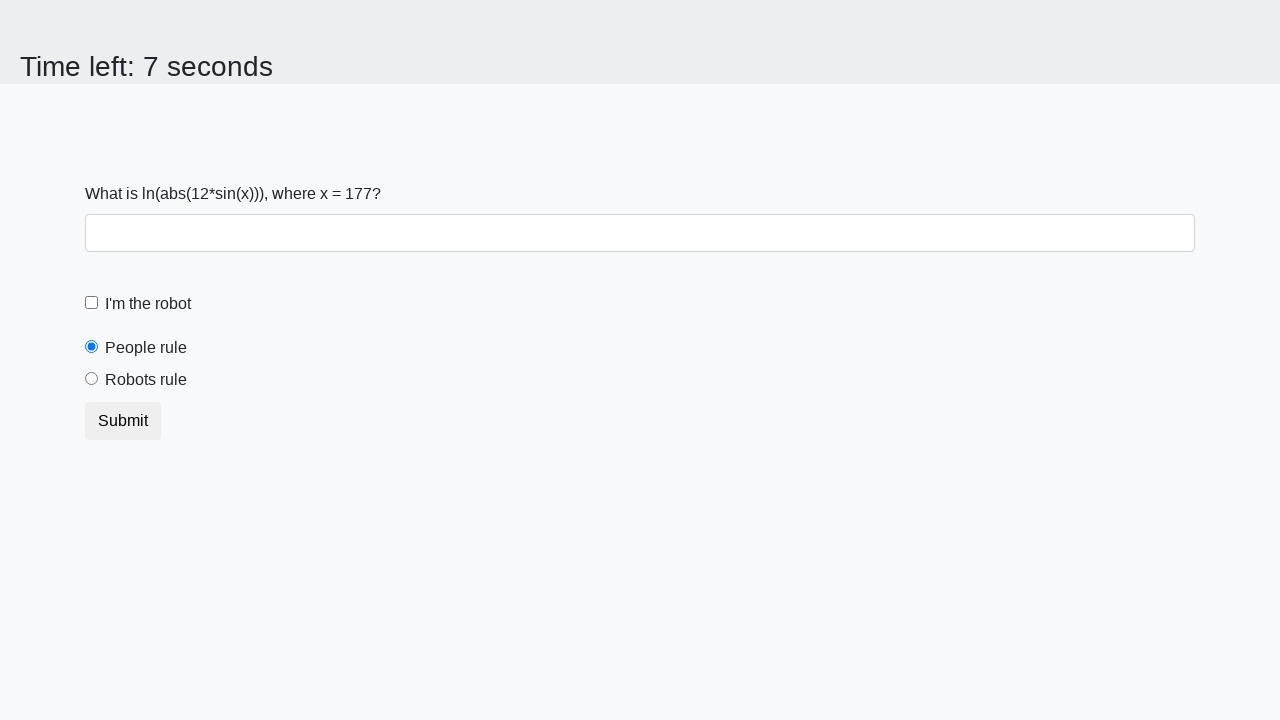